Tests the cursor style "top left" option with multiple drag operations to verify consistent movement.

Starting URL: https://demoqa.com/dragabble

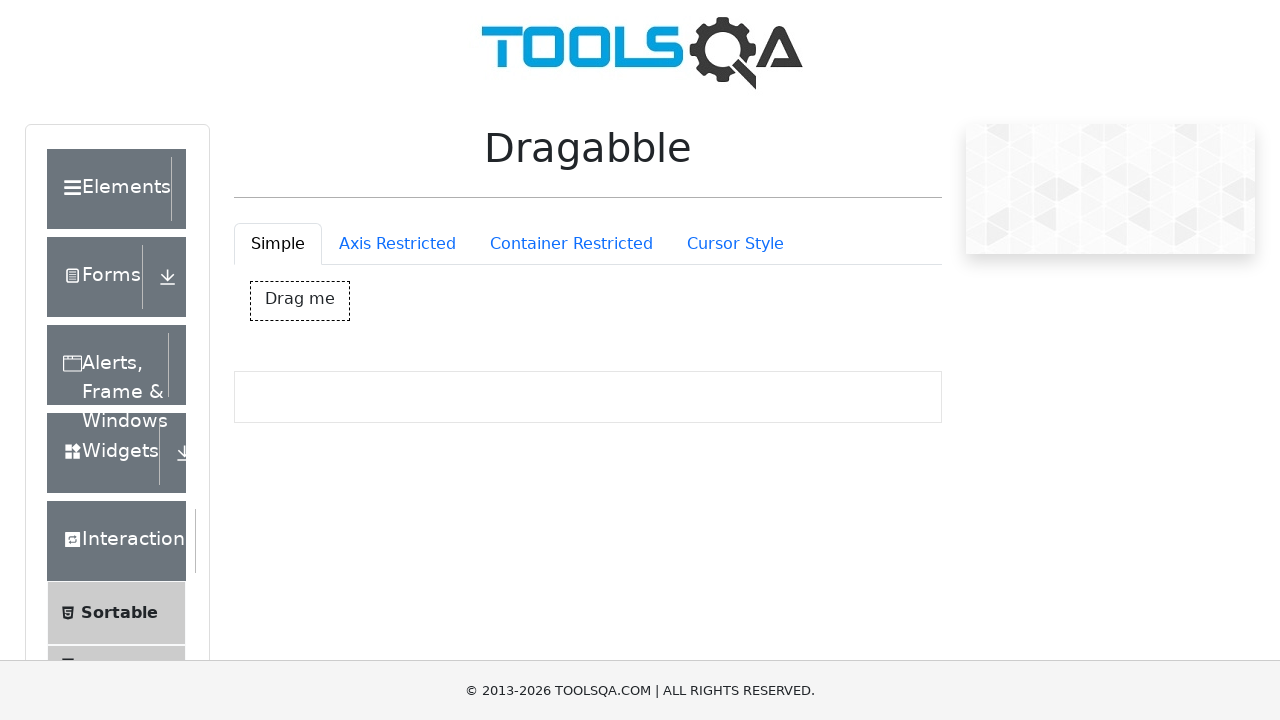

Clicked Cursor Style tab at (735, 244) on #draggableExample-tab-cursorStyle
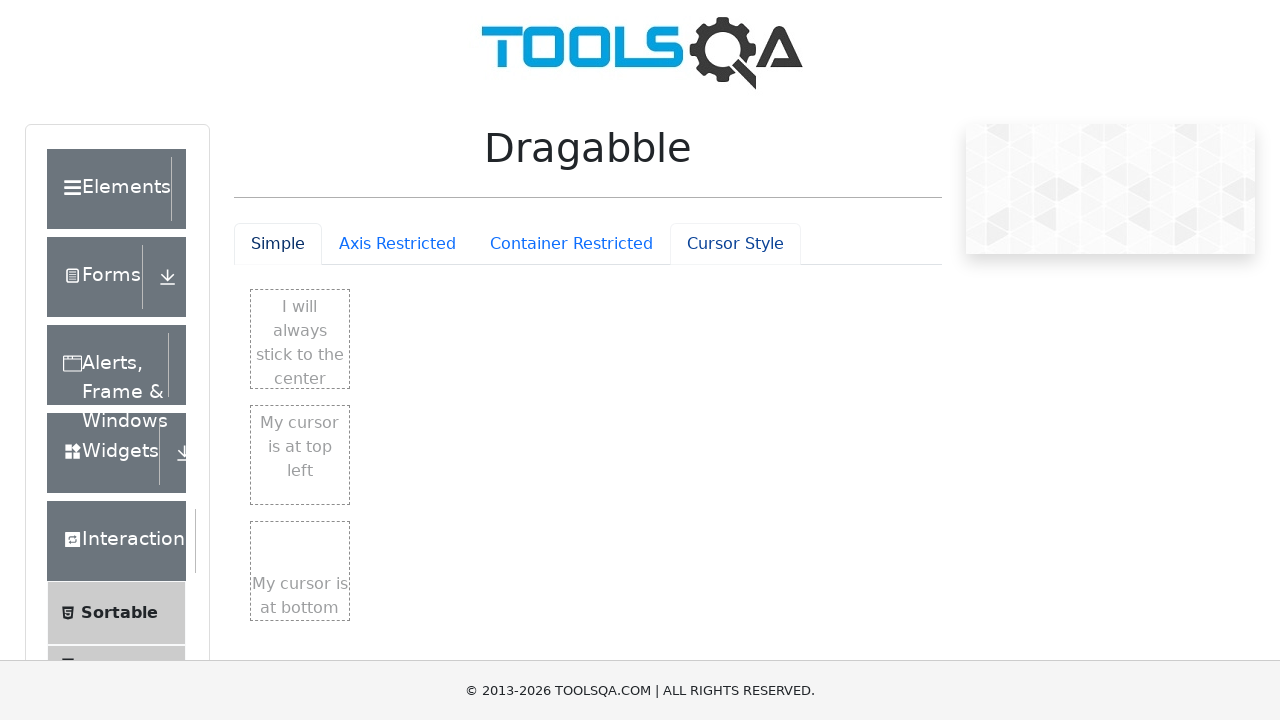

Top-left cursor element loaded
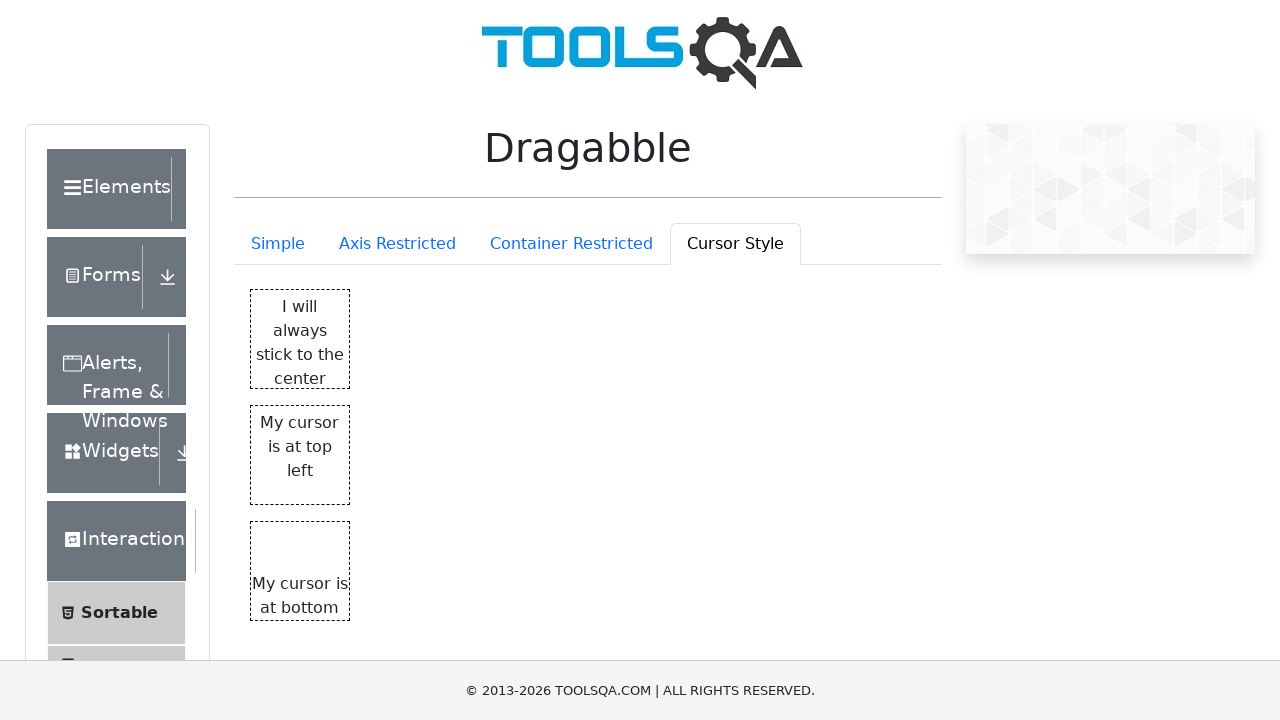

Moved mouse to center of cursor element at (300, 455)
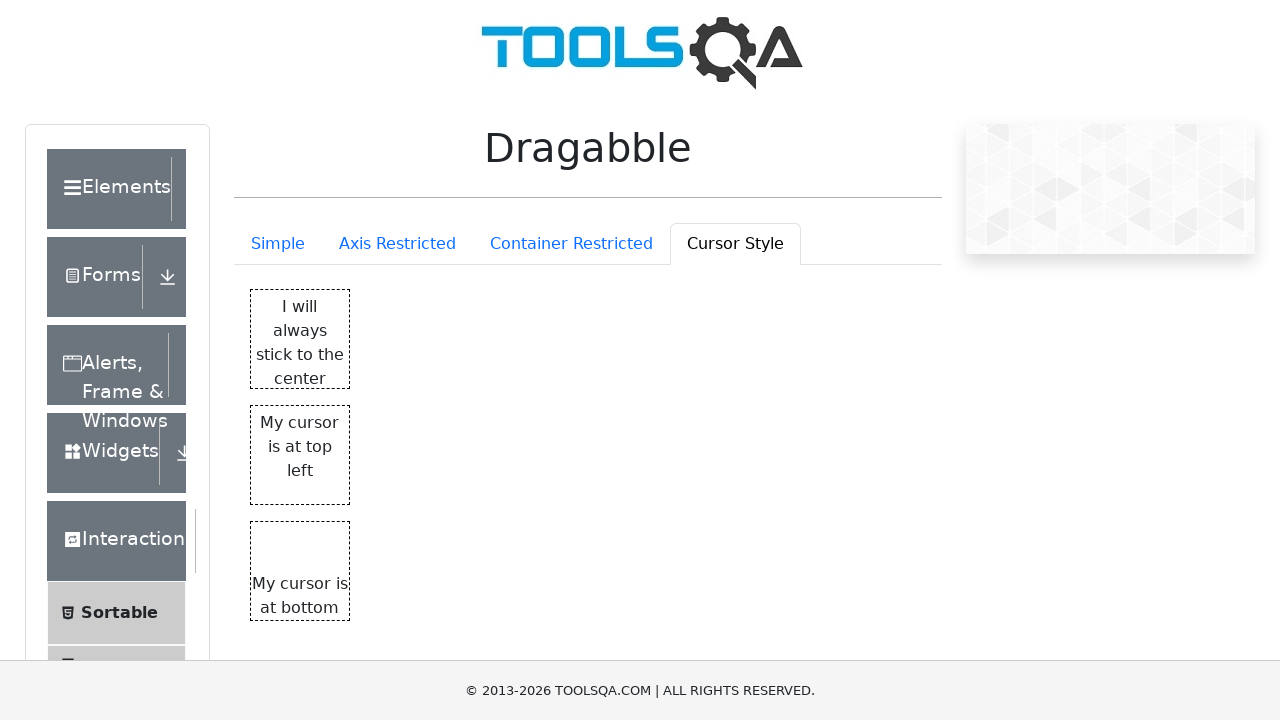

Mouse button pressed down at (300, 455)
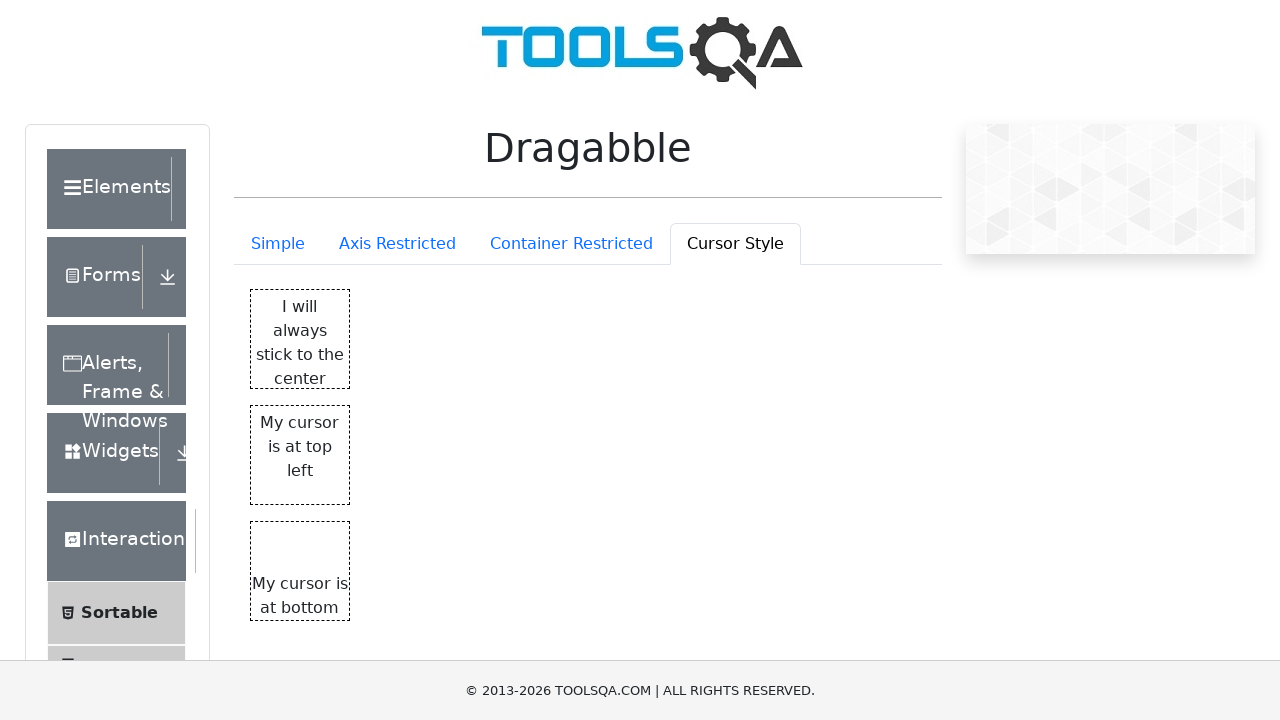

Dragged element 40 pixels right and 40 pixels down at (290, 445)
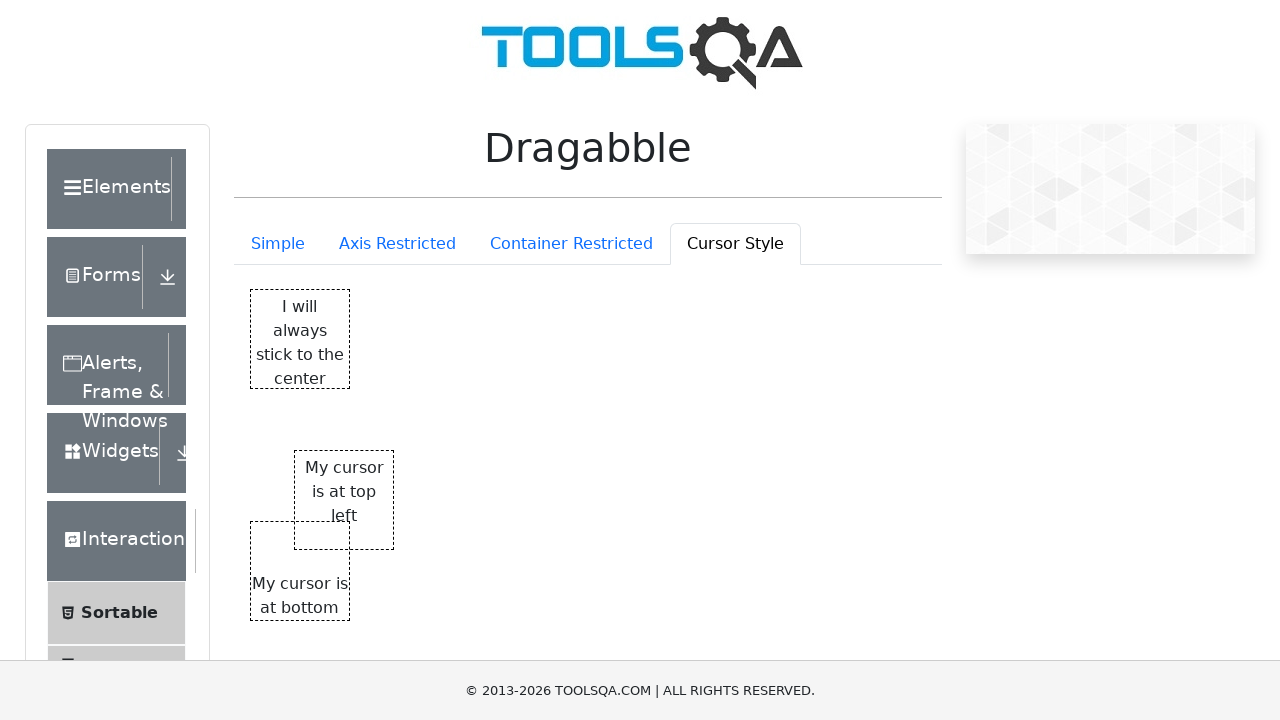

Mouse button released after first drag at (290, 445)
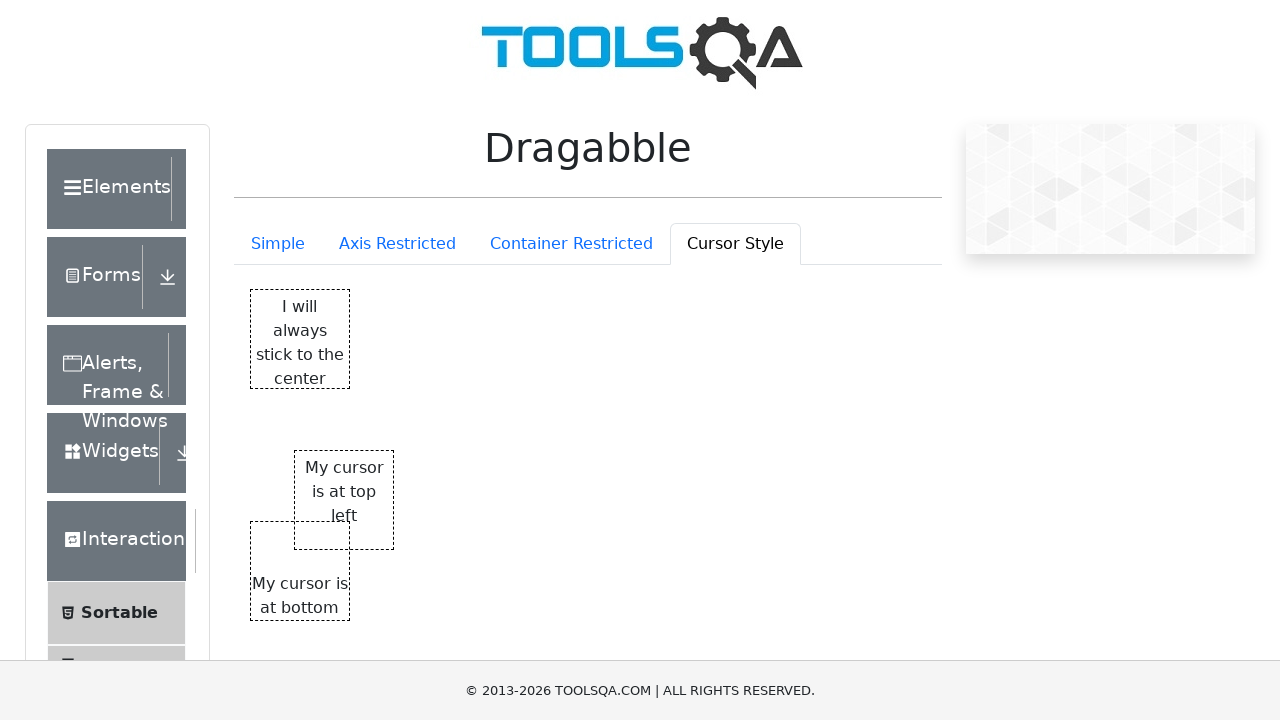

Moved mouse to center of cursor element for reset at (344, 500)
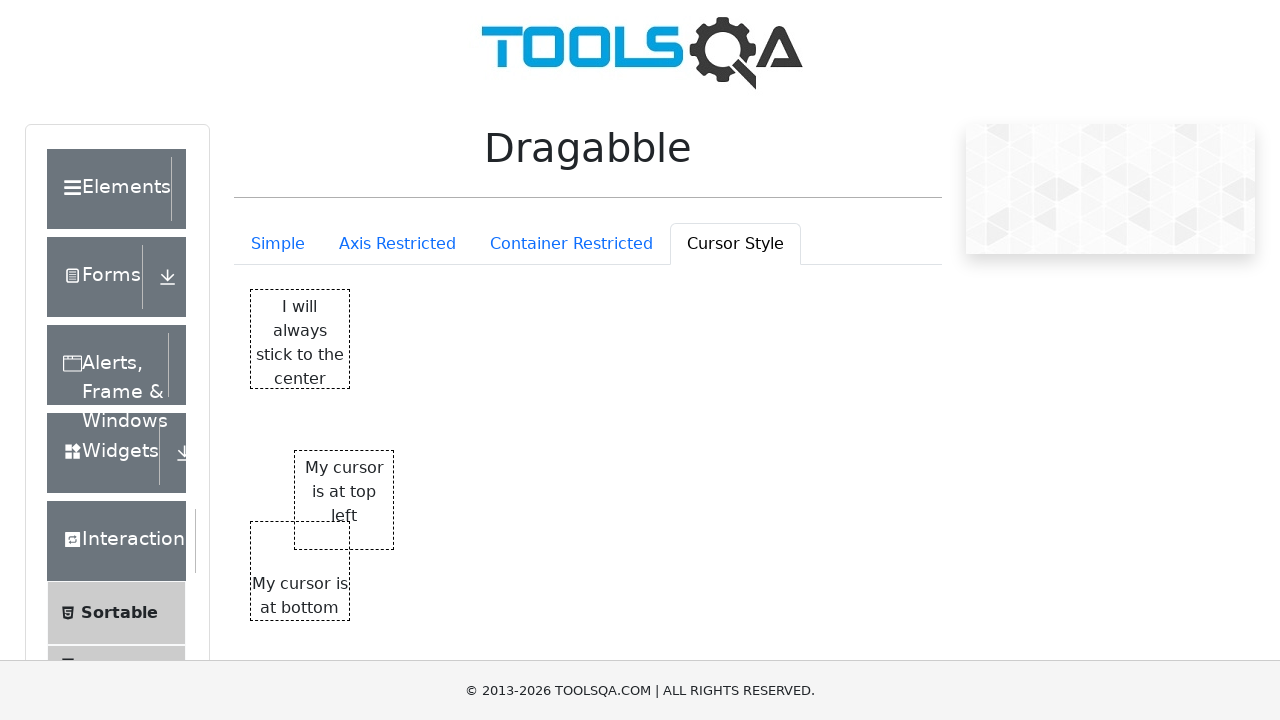

Mouse button pressed down for reset drag at (344, 500)
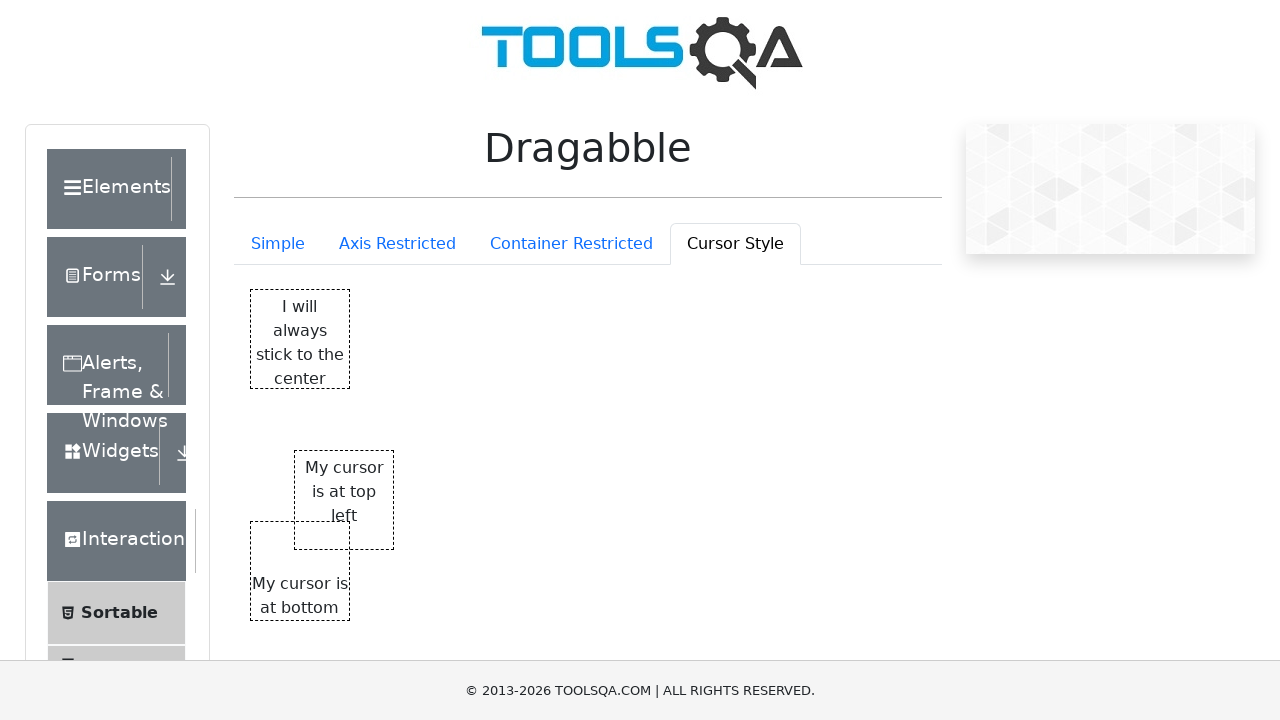

Dragged element 40 pixels left and 40 pixels up to reset position at (254, 410)
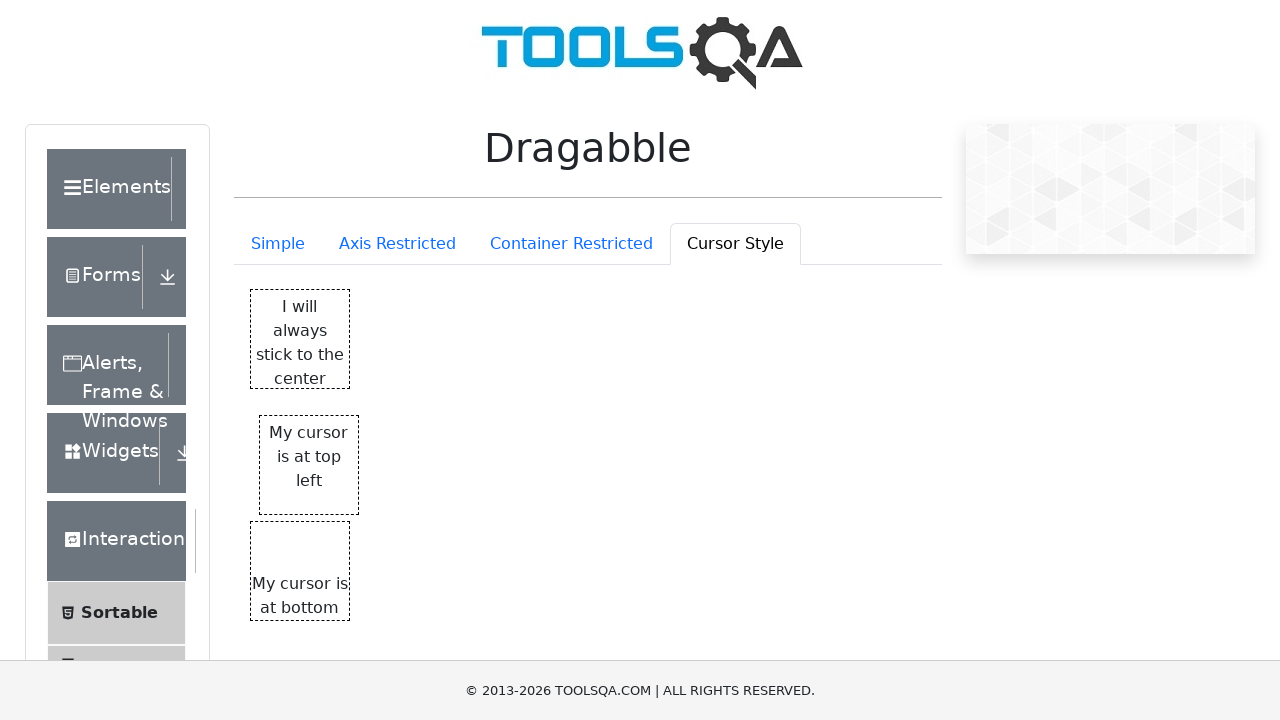

Mouse button released after reset drag at (254, 410)
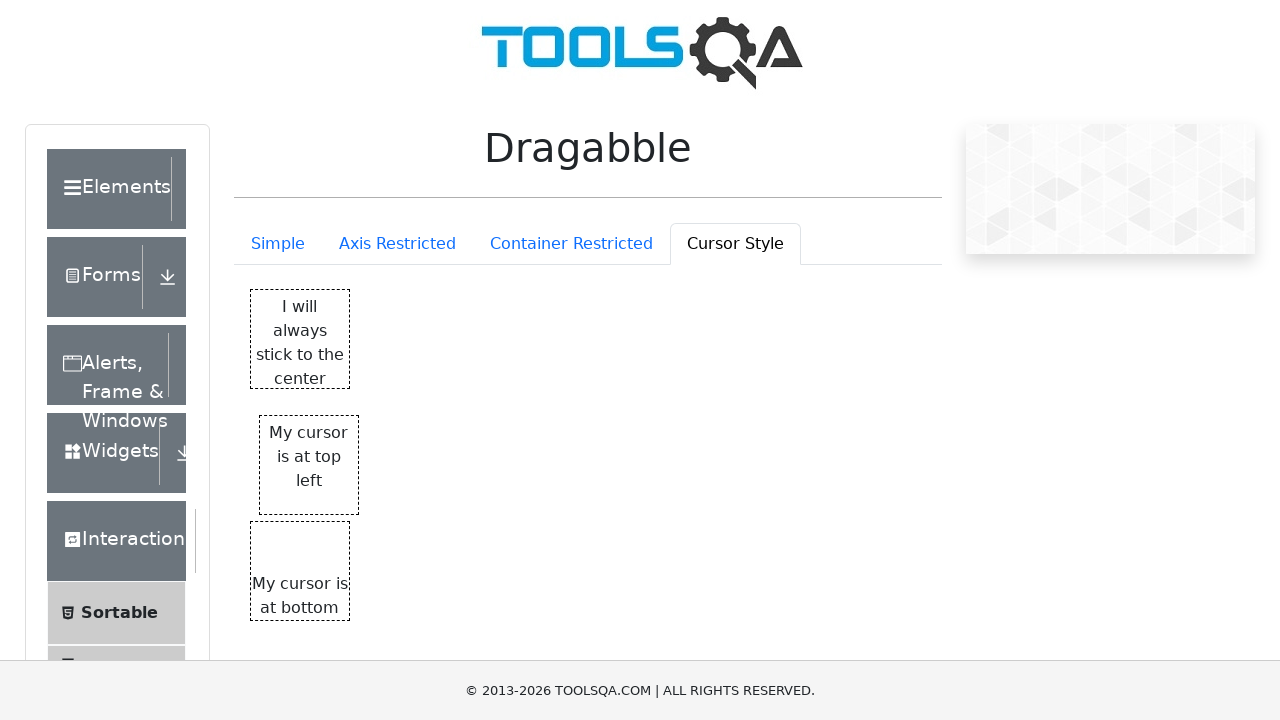

Moved mouse to center of cursor element for second drag at (309, 465)
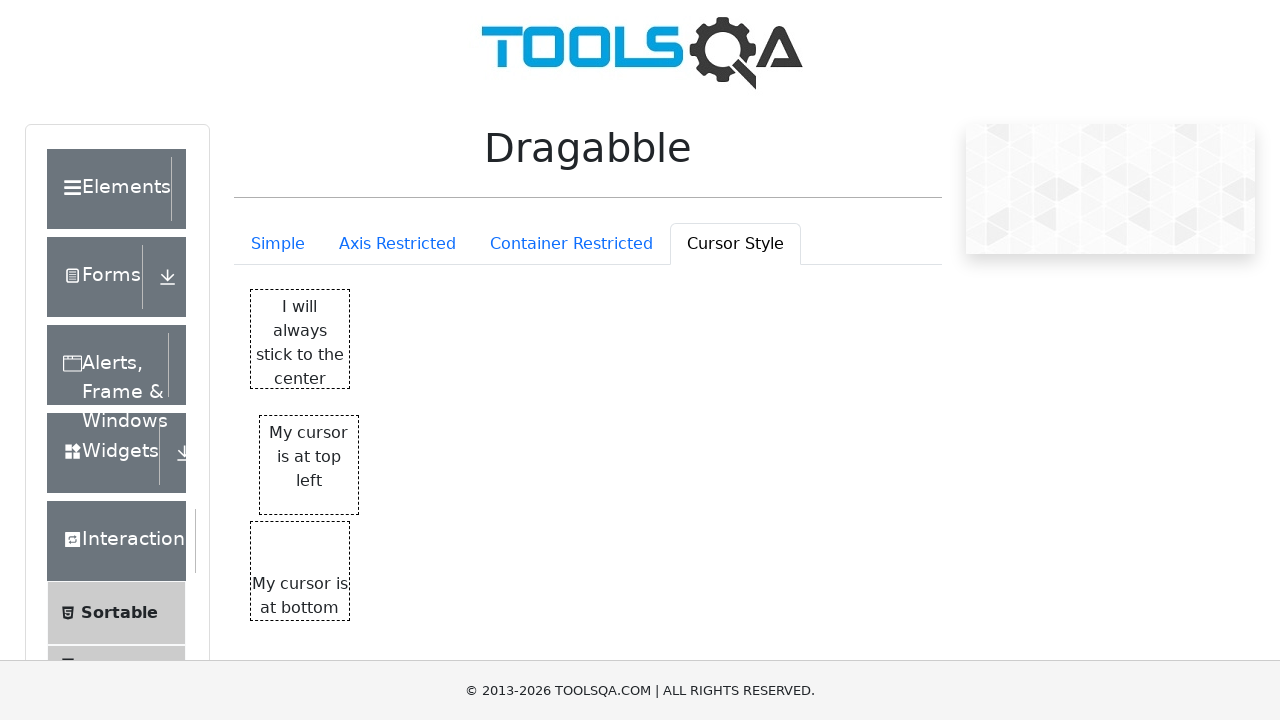

Mouse button pressed down for second drag at (309, 465)
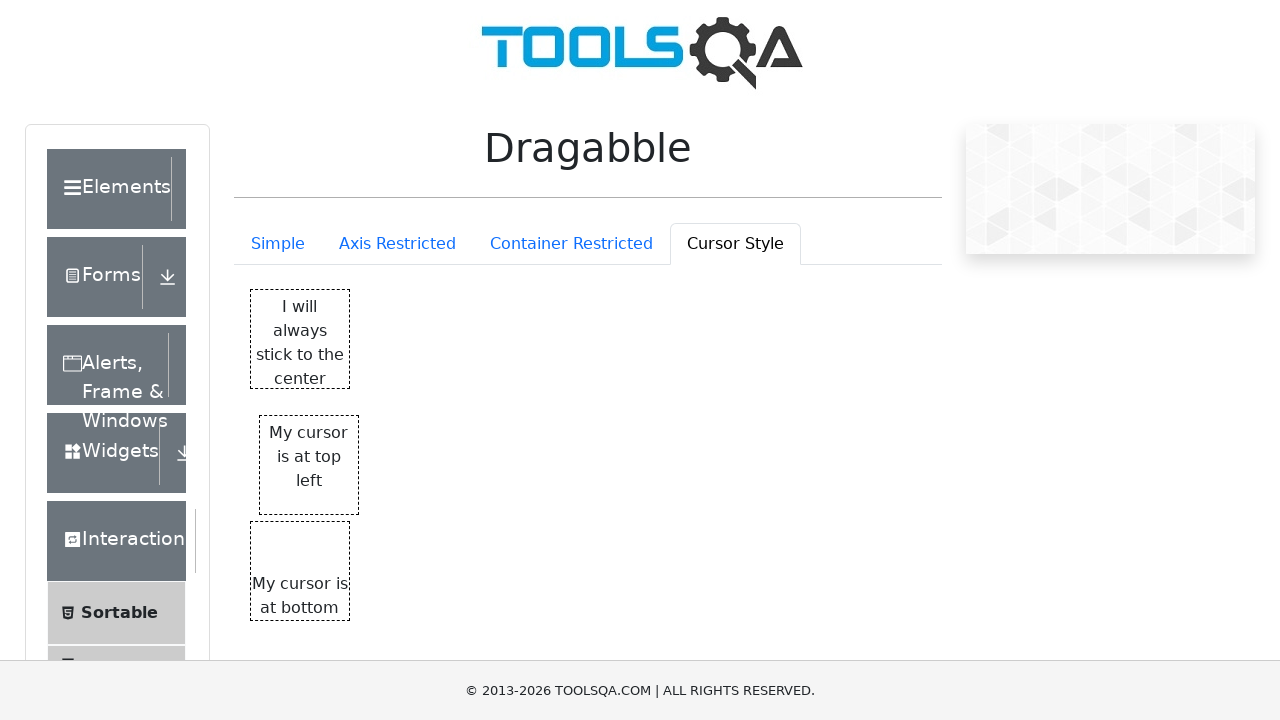

Dragged element 40 pixels right and 40 pixels down in second operation at (299, 455)
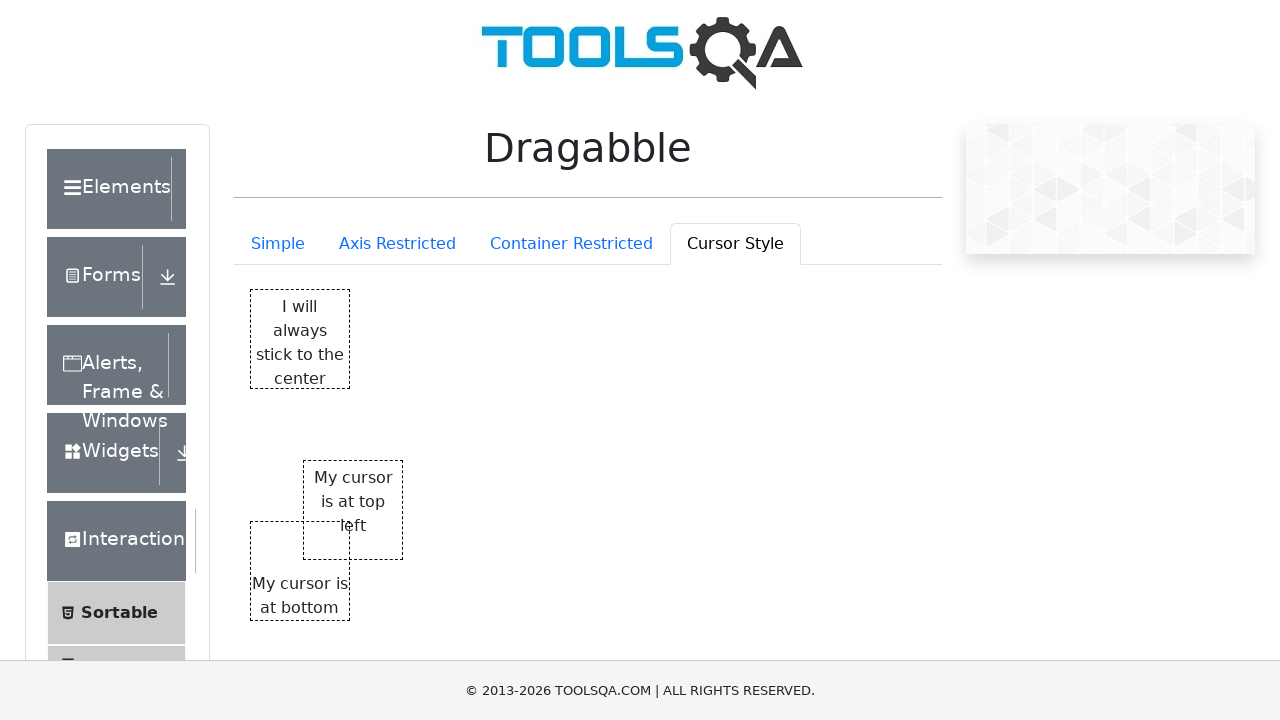

Mouse button released after second drag at (299, 455)
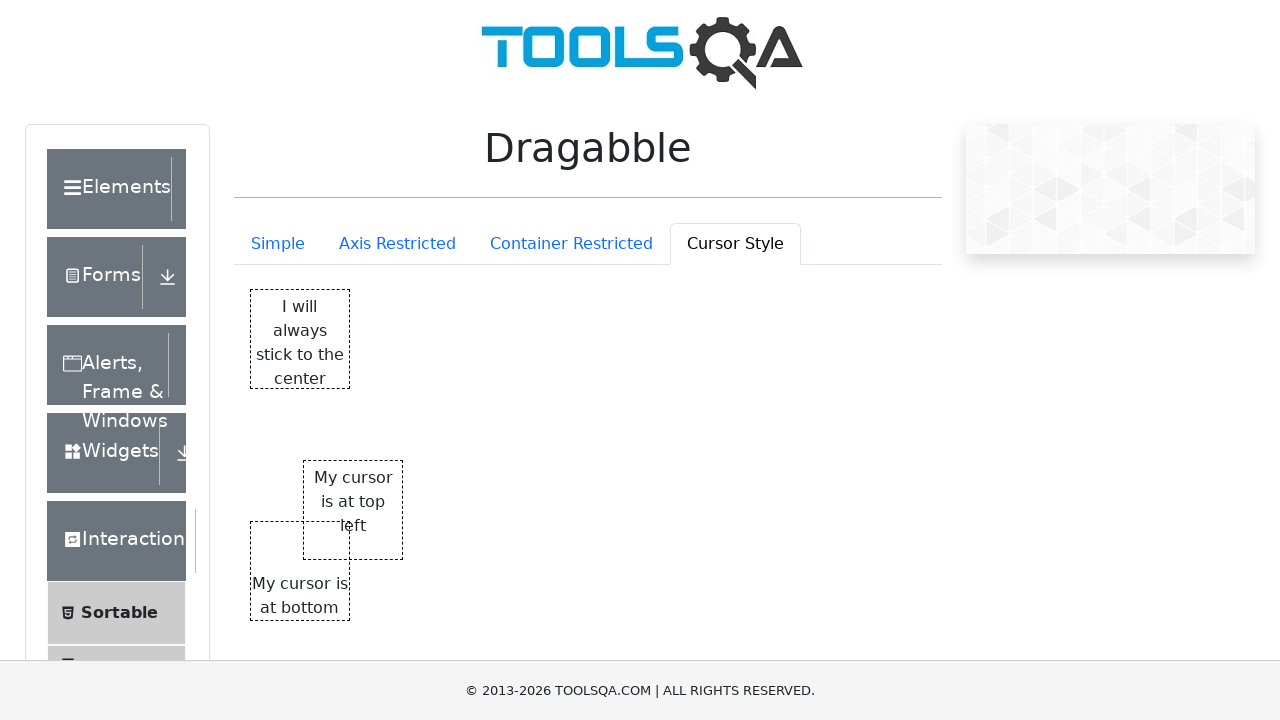

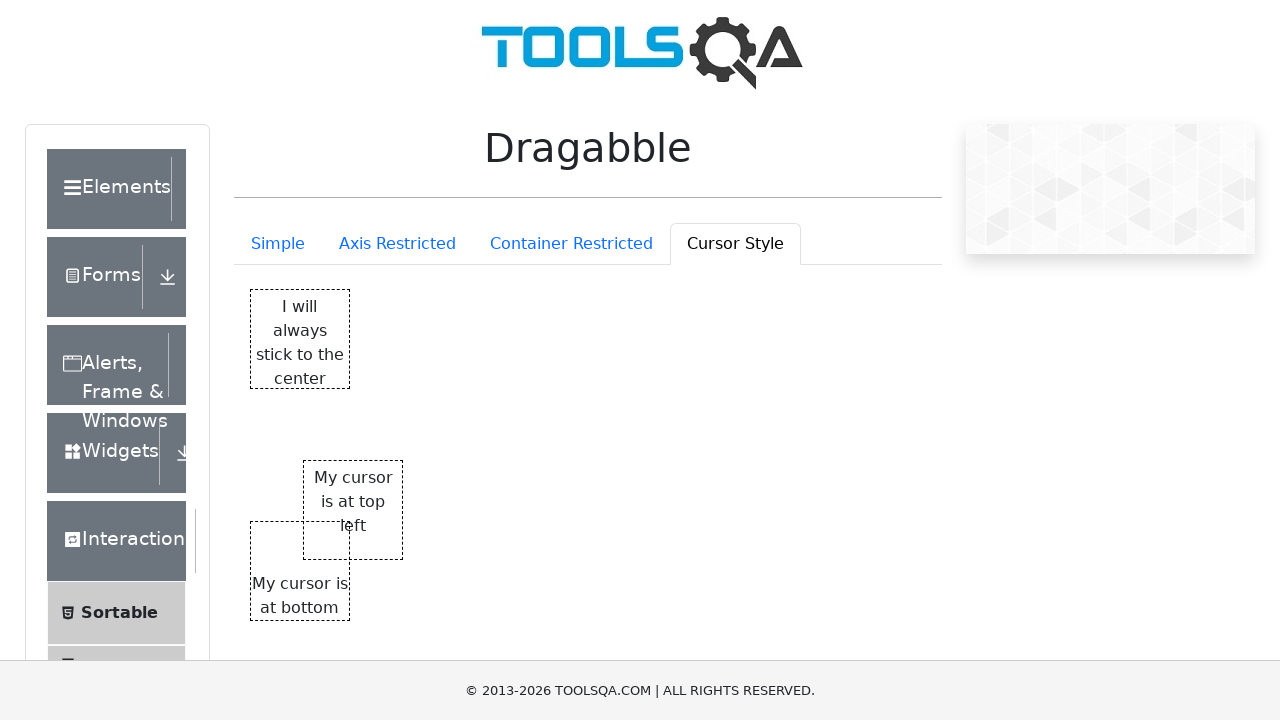